Navigates to the Applitools demo application homepage and clicks the login button to access the app page.

Starting URL: https://demo.applitools.com

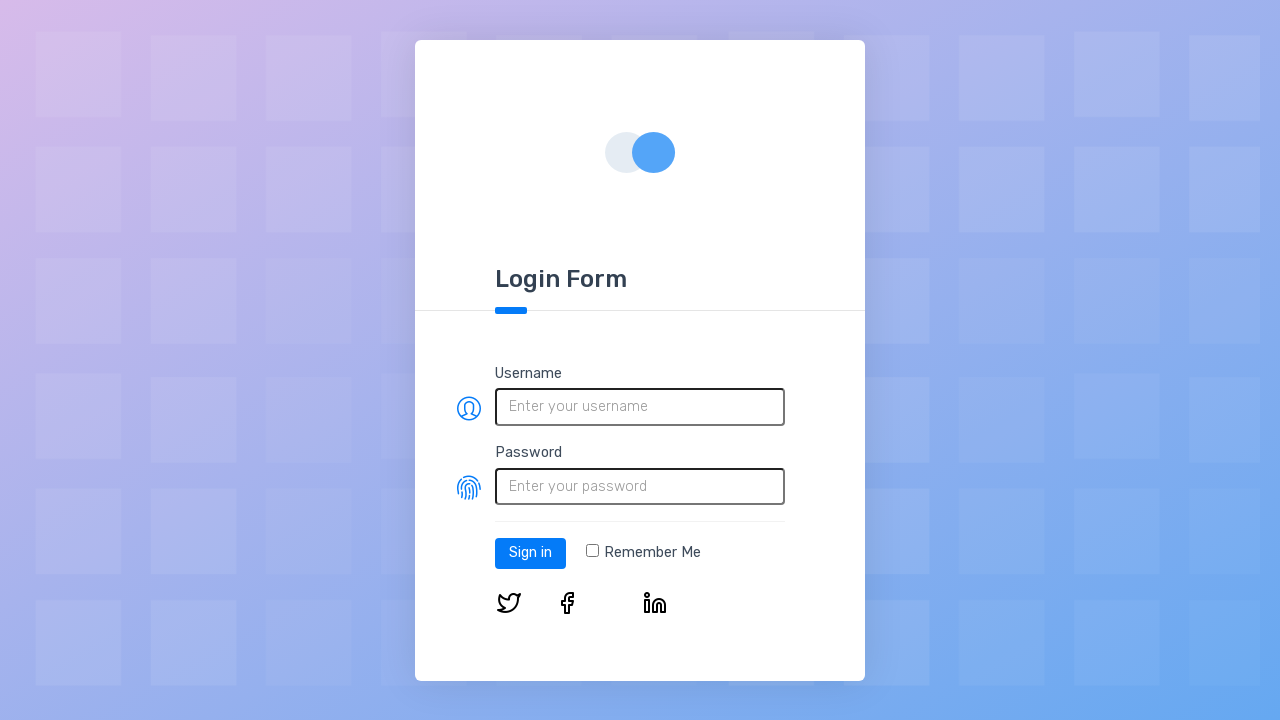

Home page loaded and login button is visible
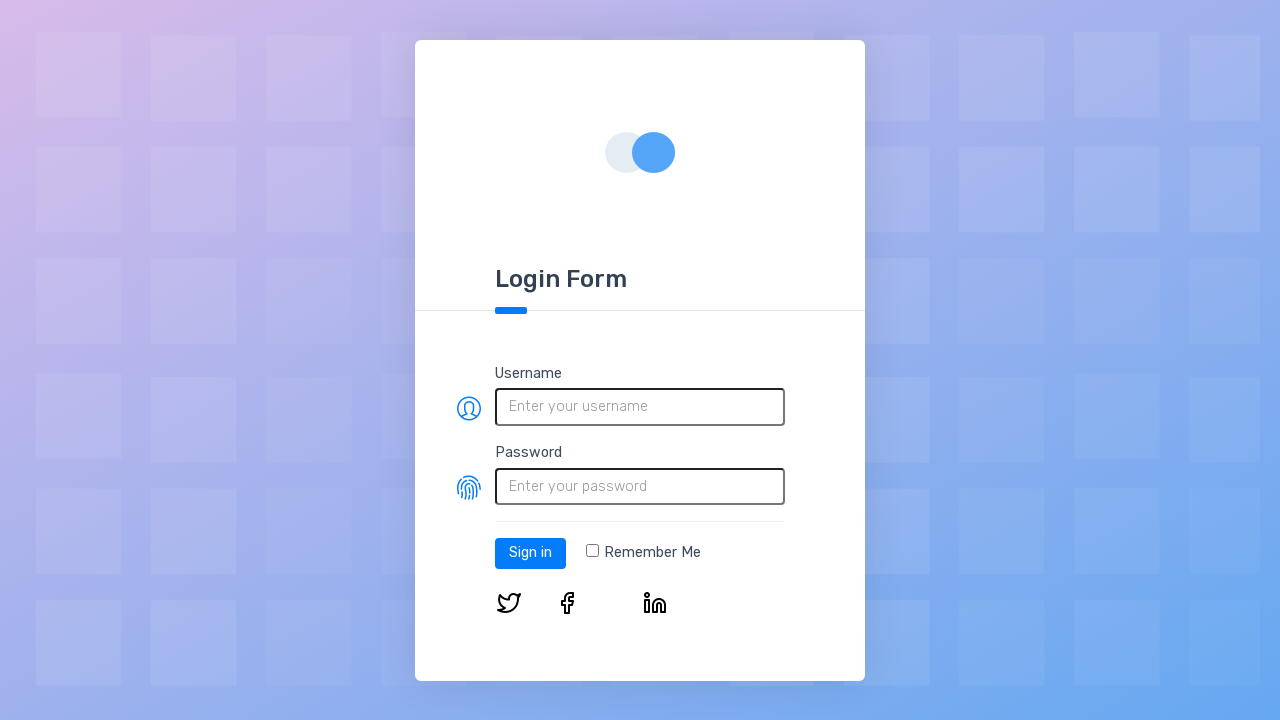

Clicked login button to access the app page at (530, 553) on #log-in
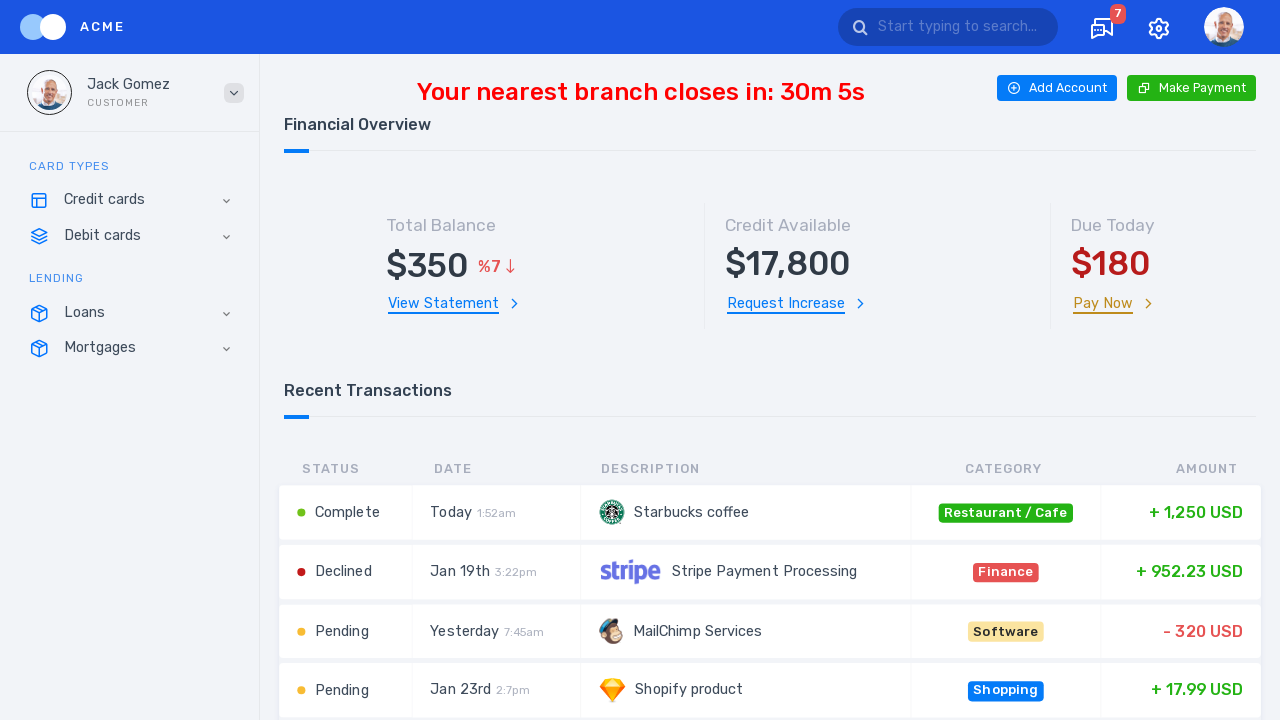

App page fully loaded after login
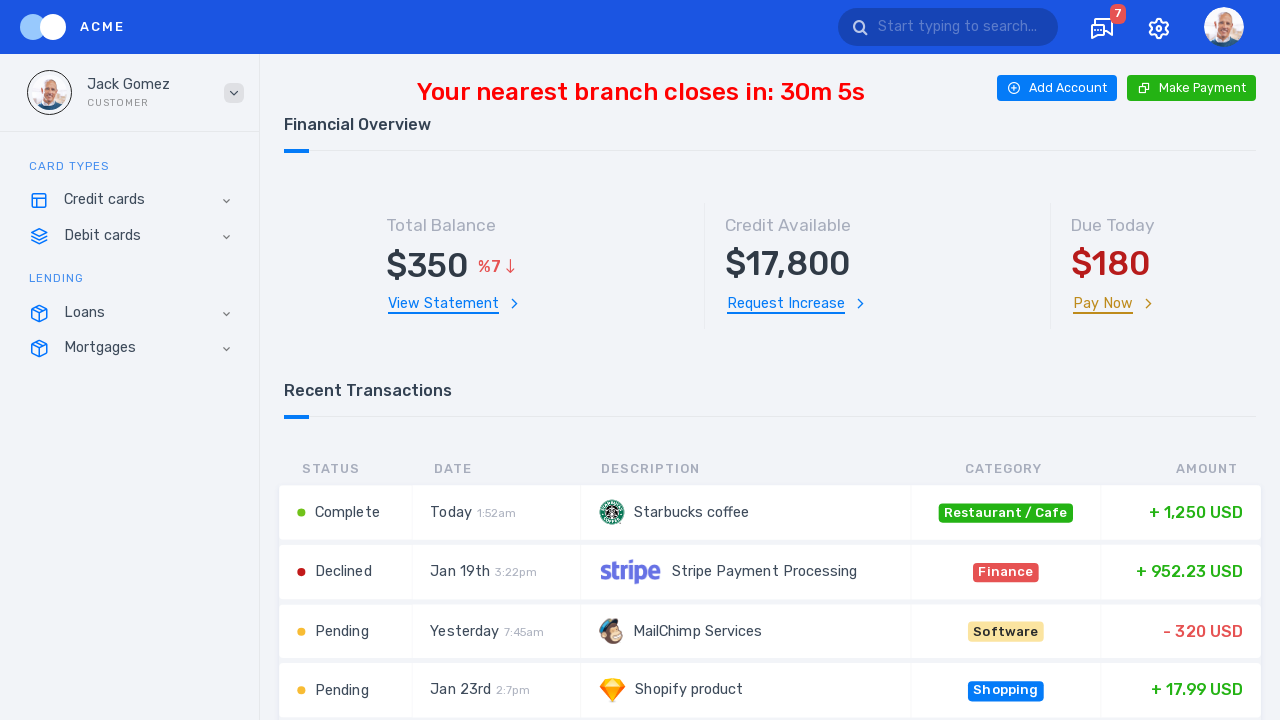

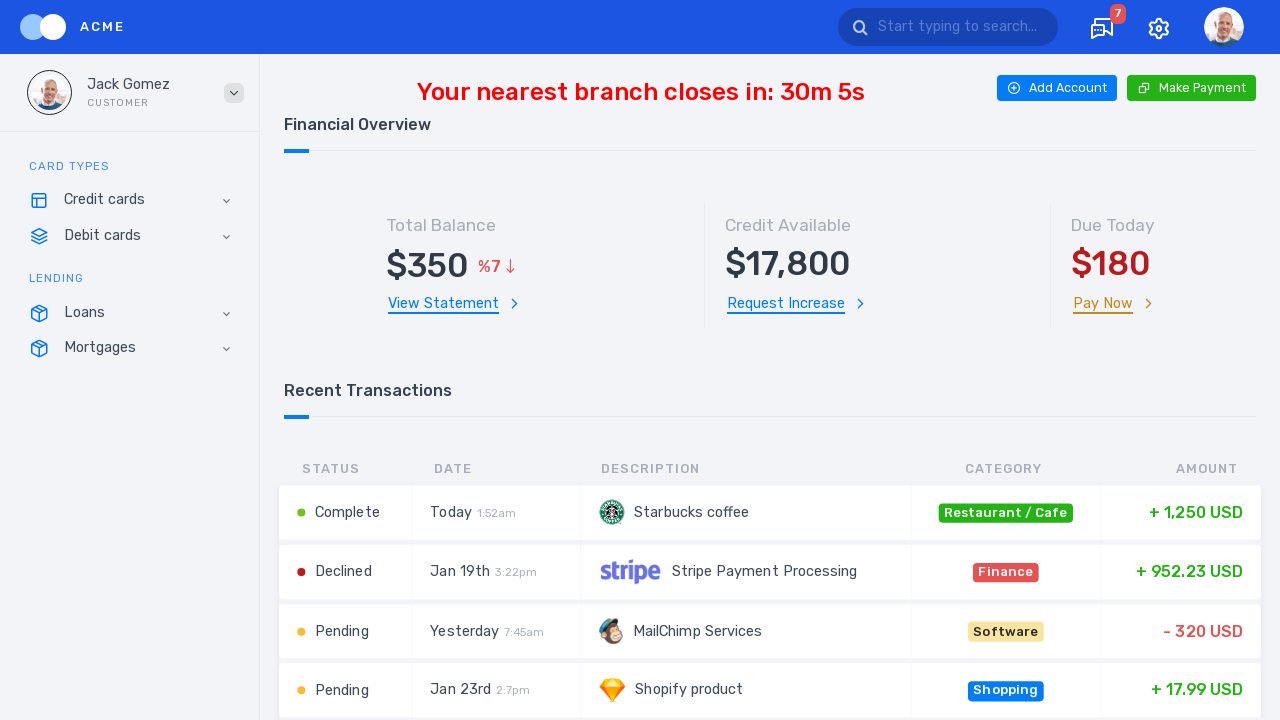